Tests JavaScript confirm dialog handling by clicking a button that triggers a confirm dialog and accepting it with text input

Starting URL: https://the-internet.herokuapp.com/javascript_alerts

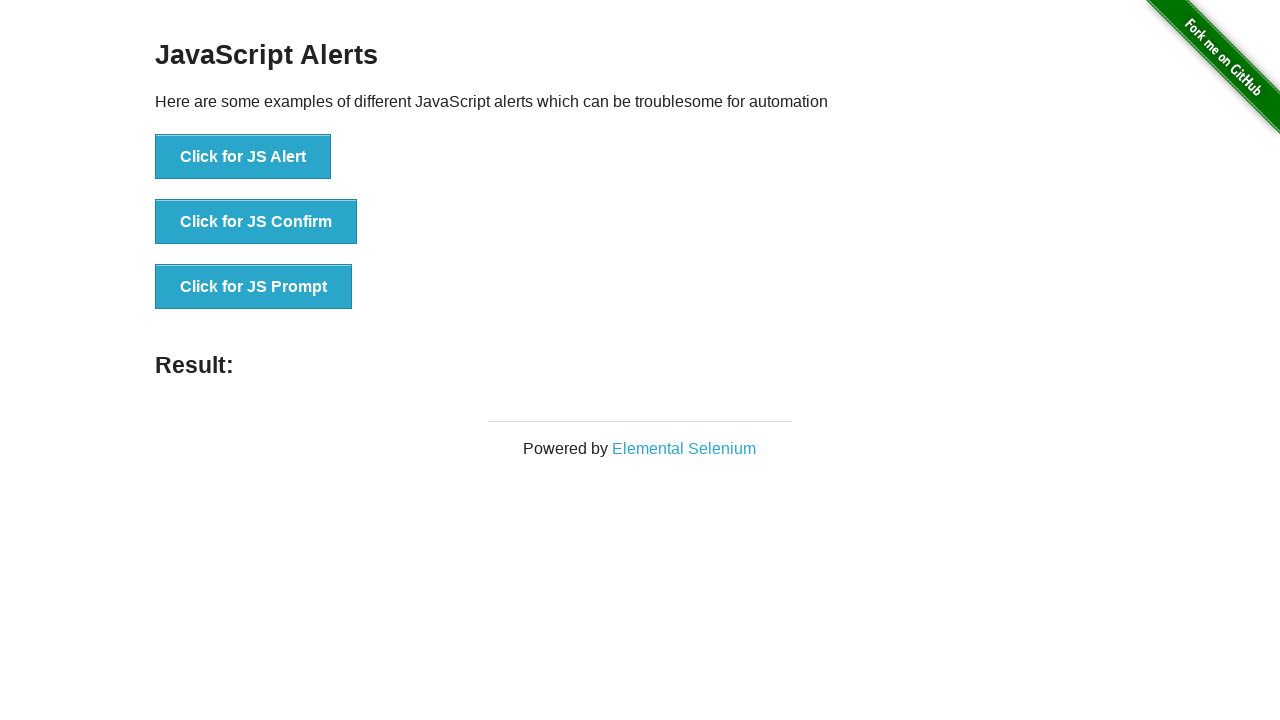

Set up dialog handler to accept JS Confirm
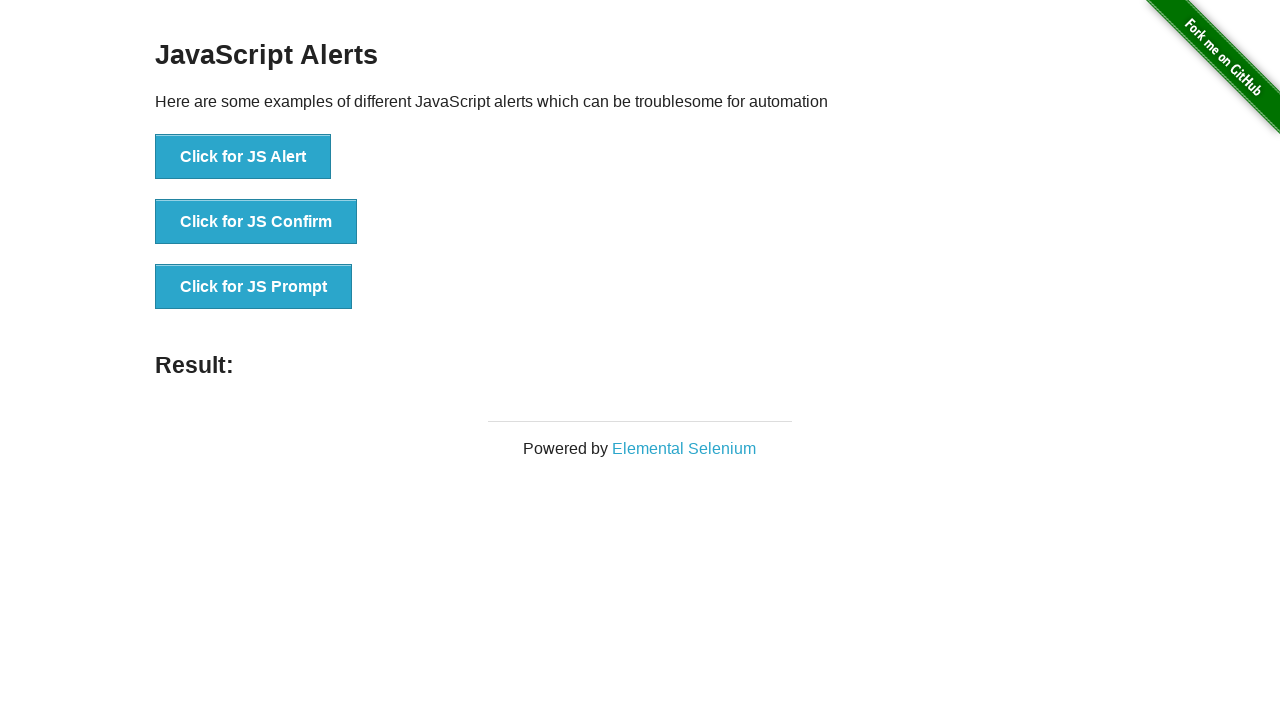

Clicked button to trigger JavaScript confirm dialog at (256, 222) on #content > div > ul > li:nth-child(2) > button
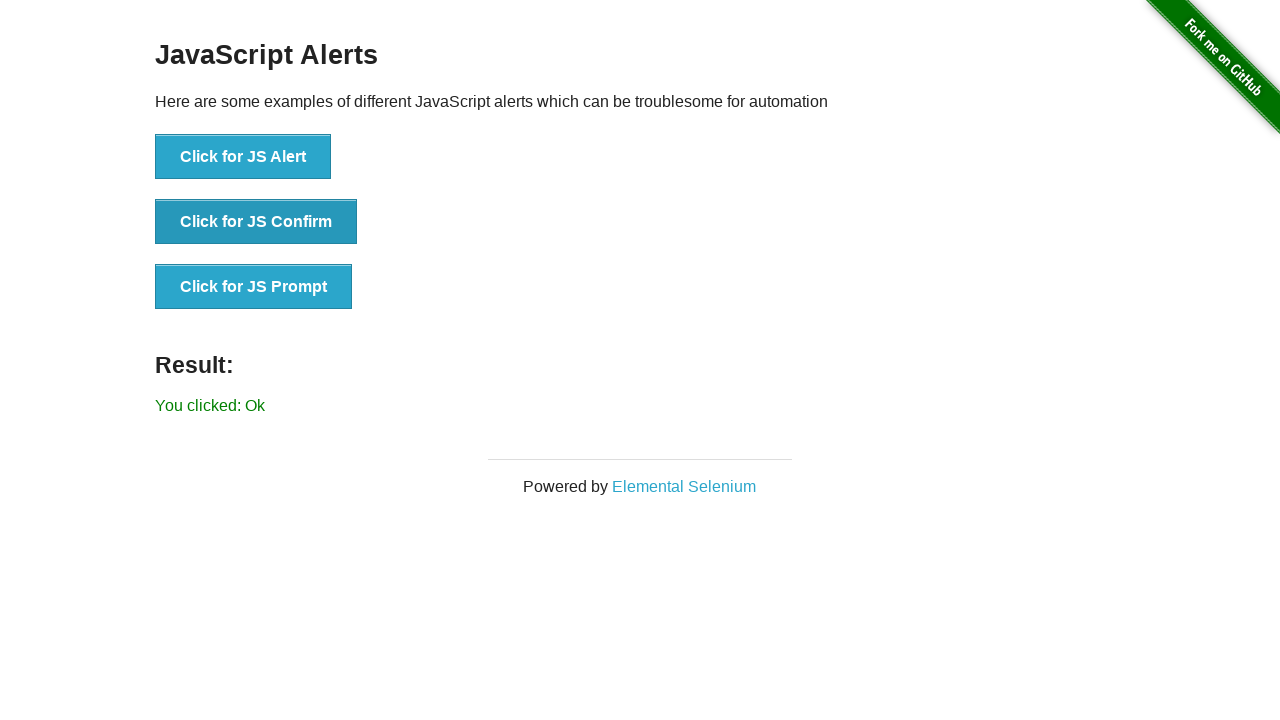

Waited for dialog to be processed
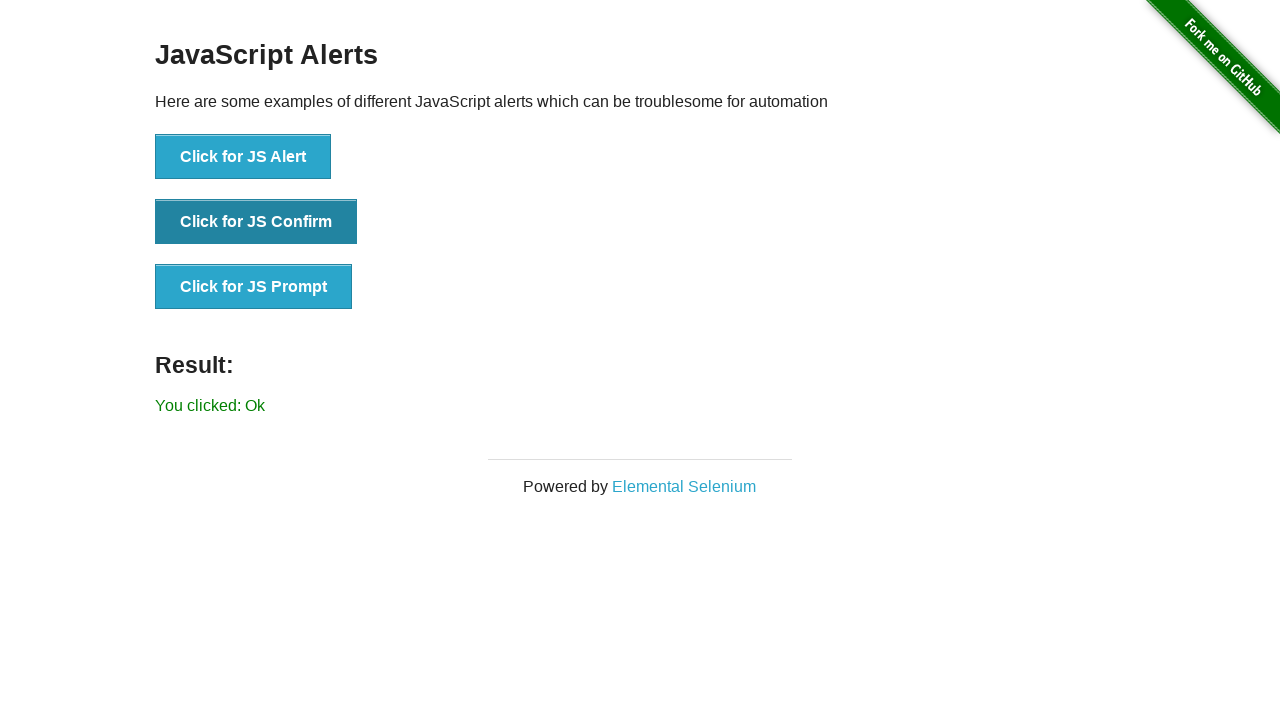

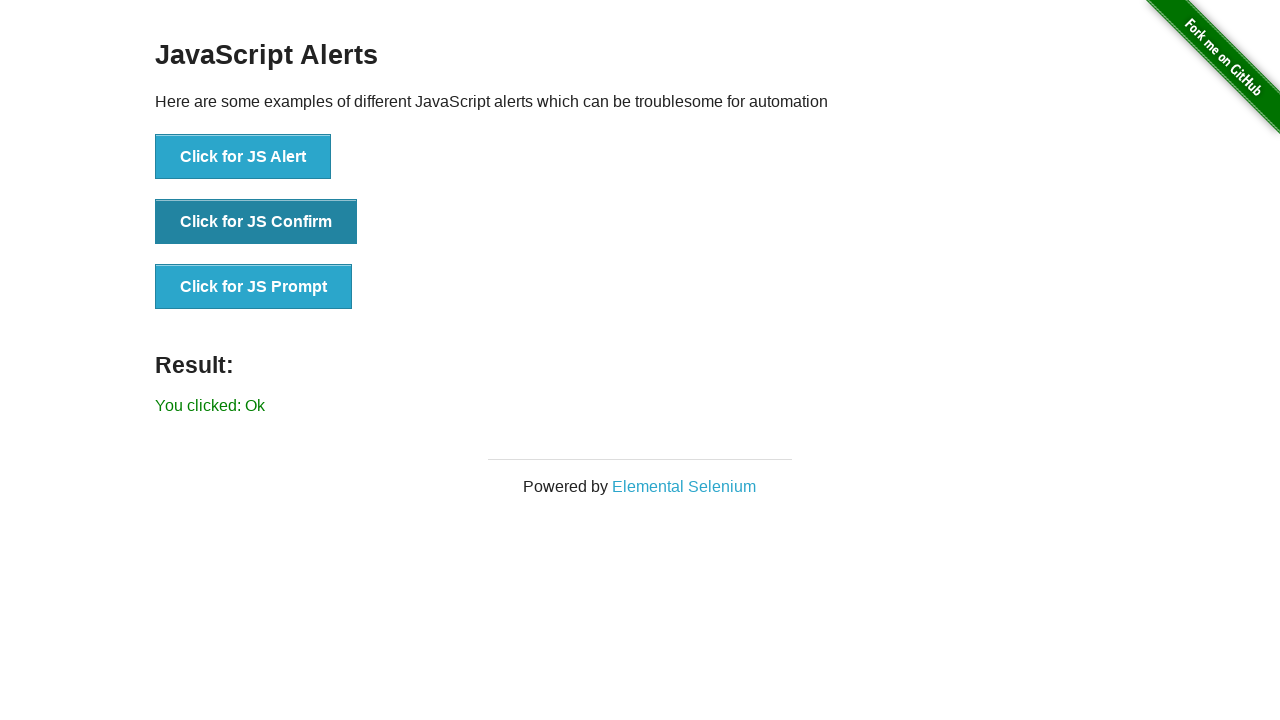